Tests JavaScript execution by navigating to a practice page and scrolling to a specific element using scrollIntoView

Starting URL: https://selectorshub.com/xpath-practice-page/

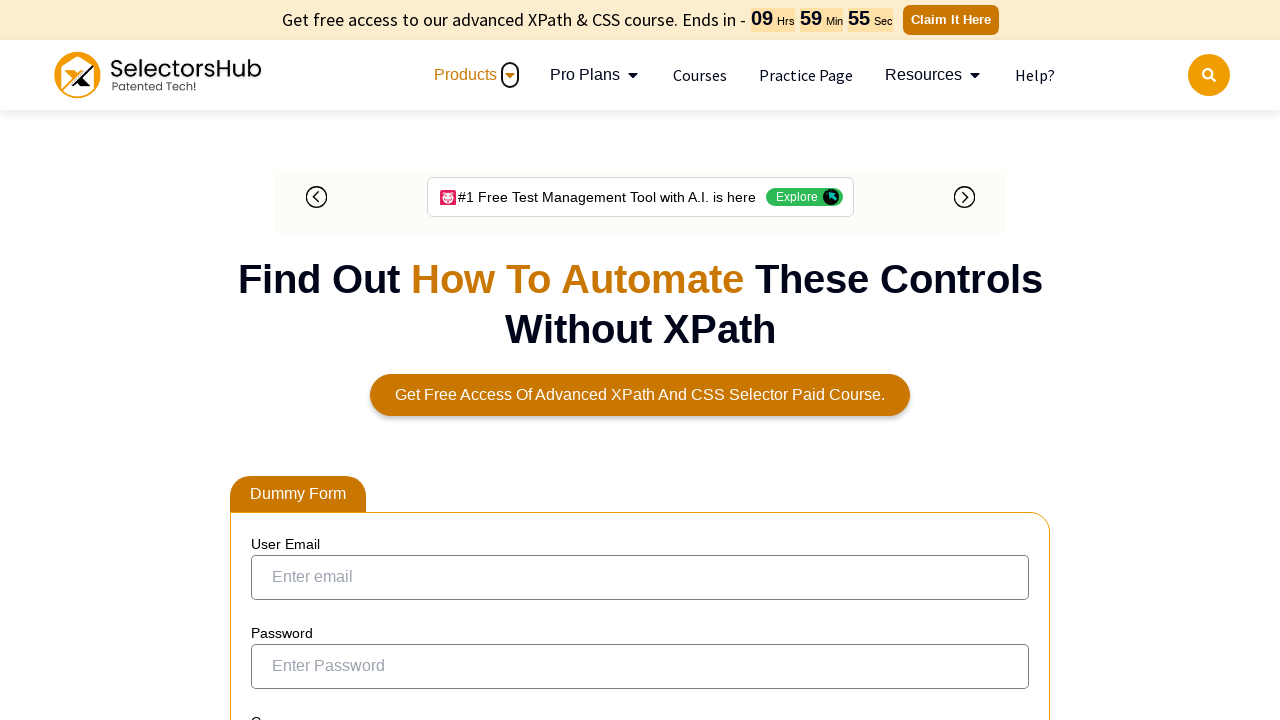

Located the userName div element
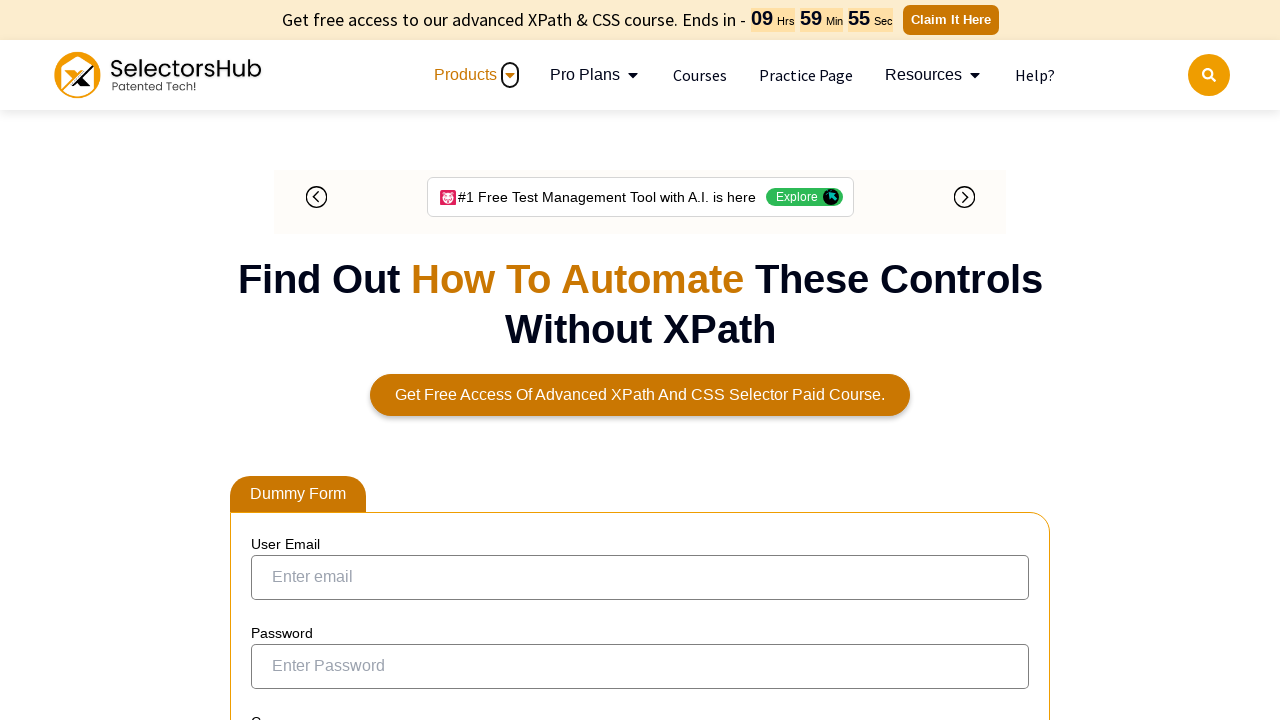

Scrolled userName element into view using scrollIntoView
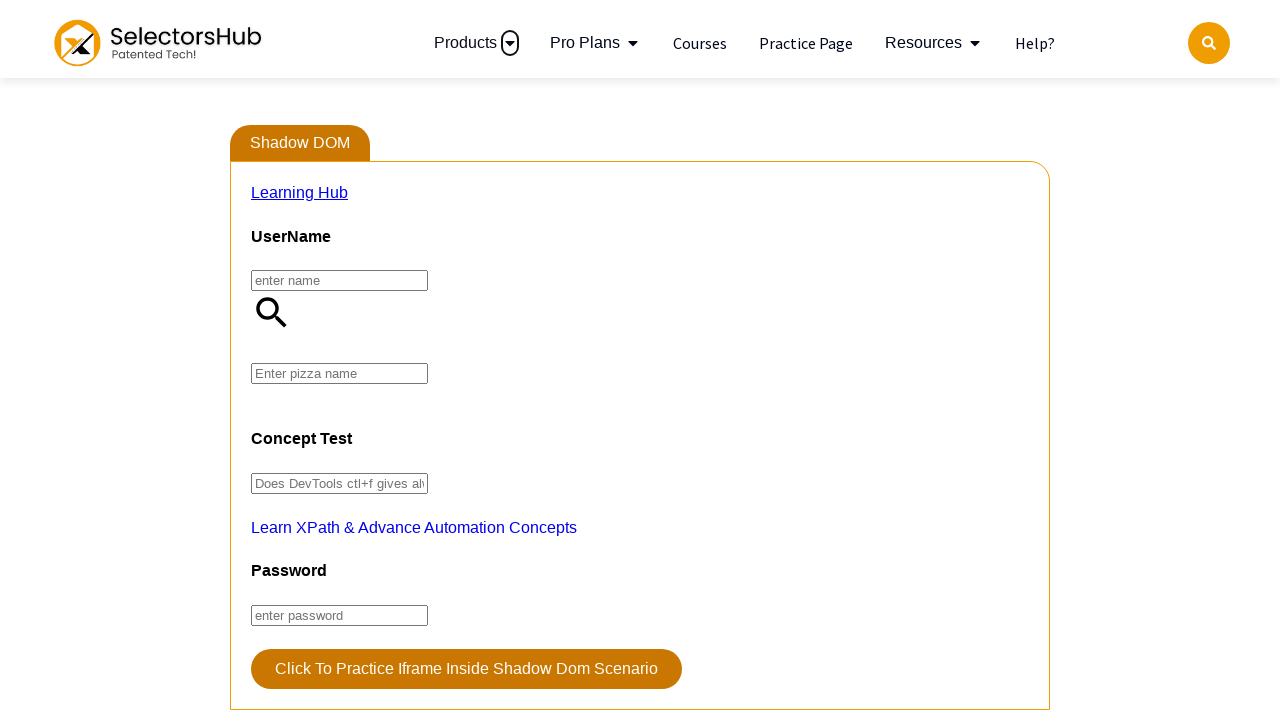

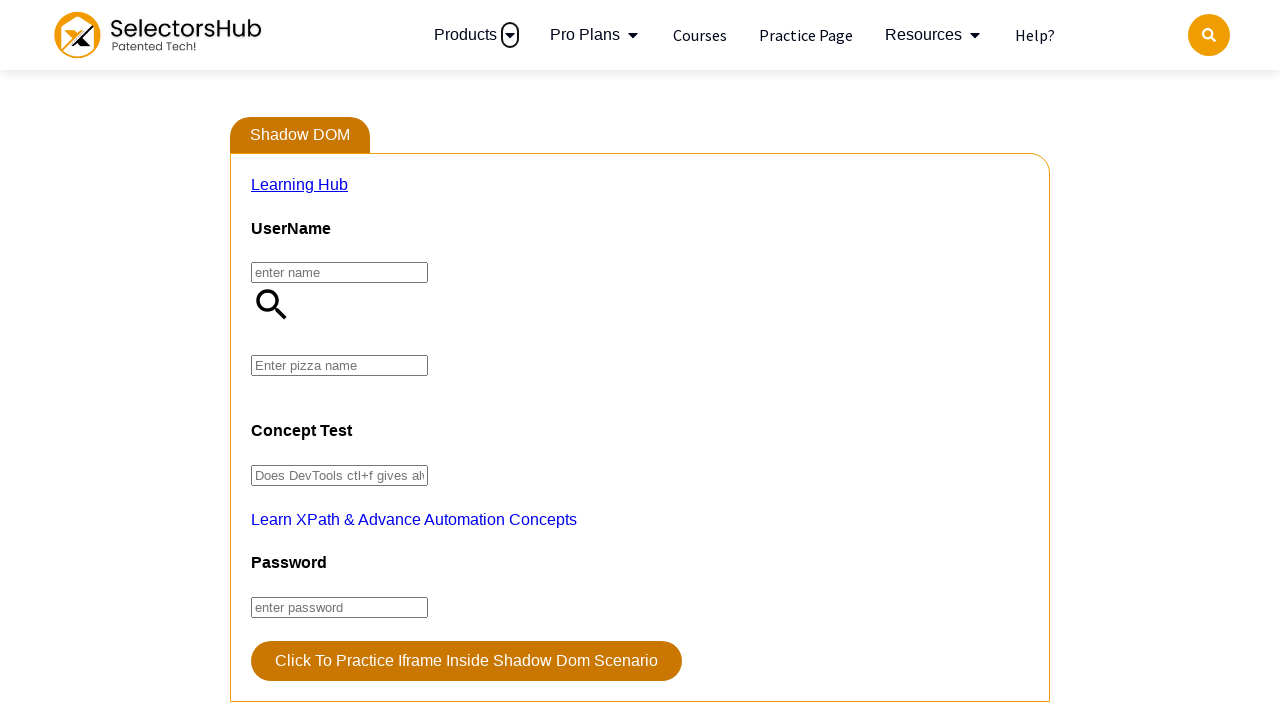